Tests form submission on httpbin.org by filling customer information fields and submitting the form

Starting URL: https://httpbin.org/forms/post

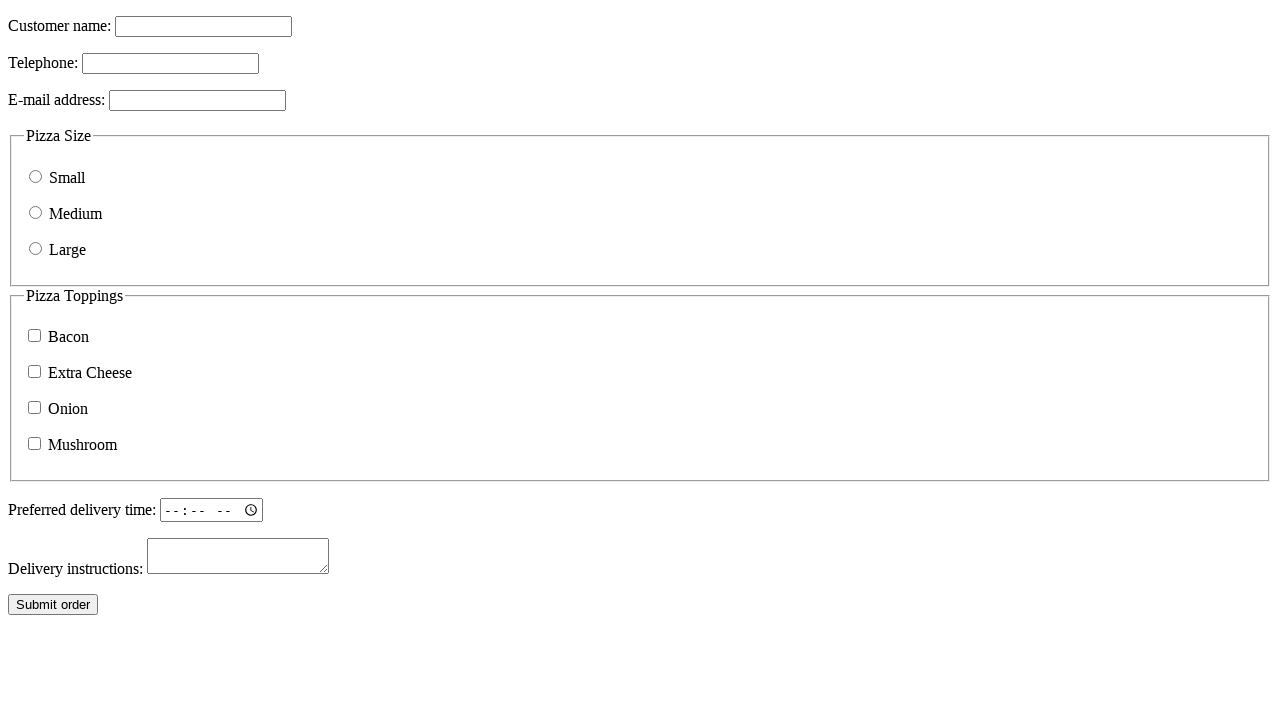

Filled customer name field with 'Alice' on input[name='custname']
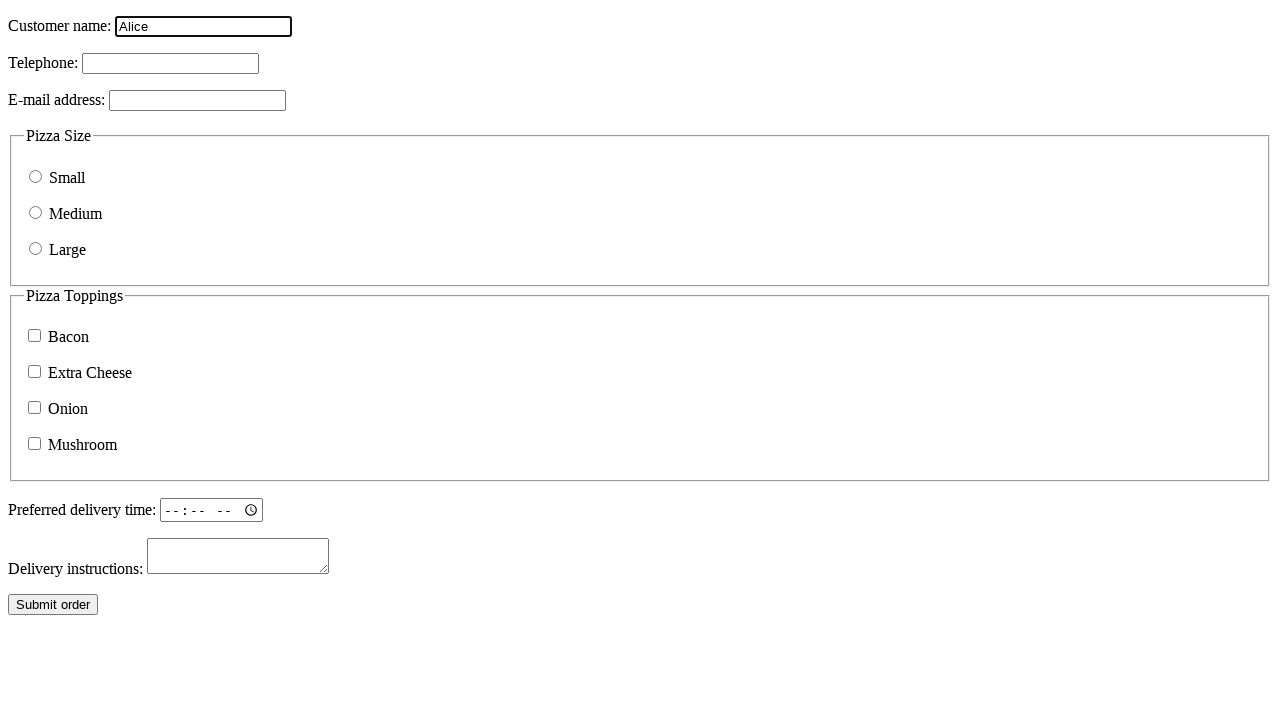

Filled customer telephone field with '1234567890' on input[name='custtel']
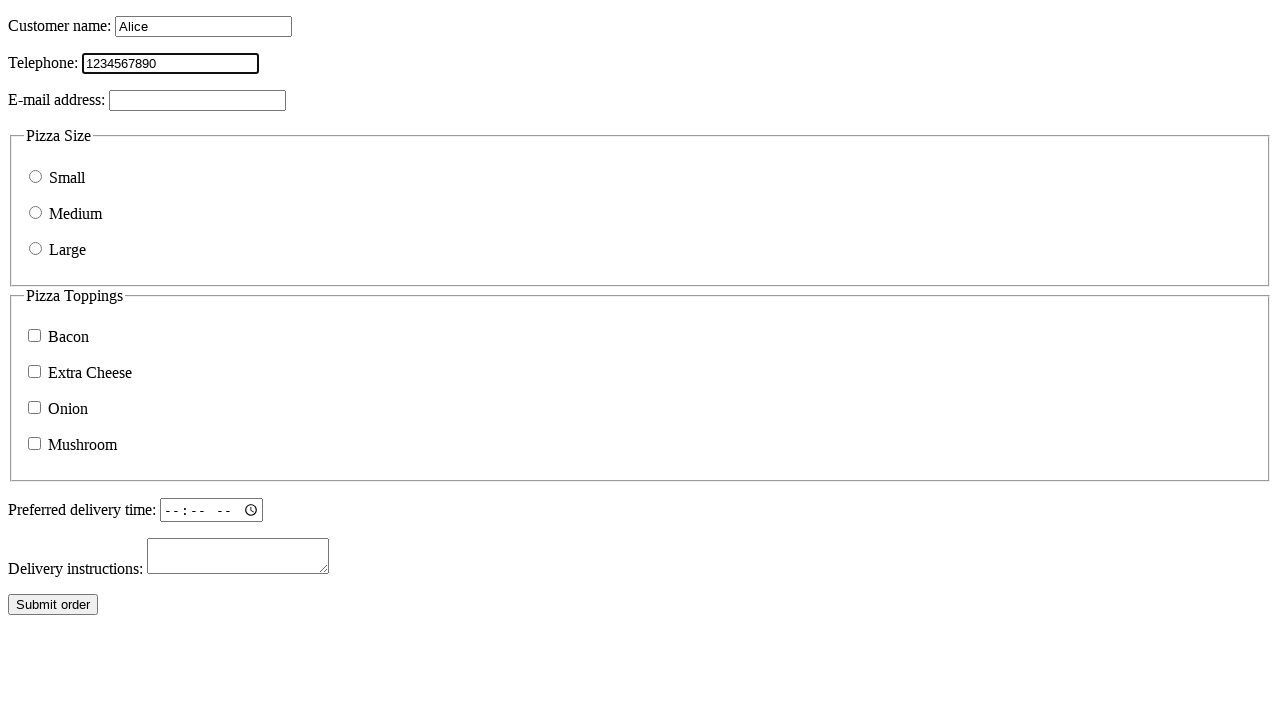

Filled customer email field with 'alice@example.com' on input[name='custemail']
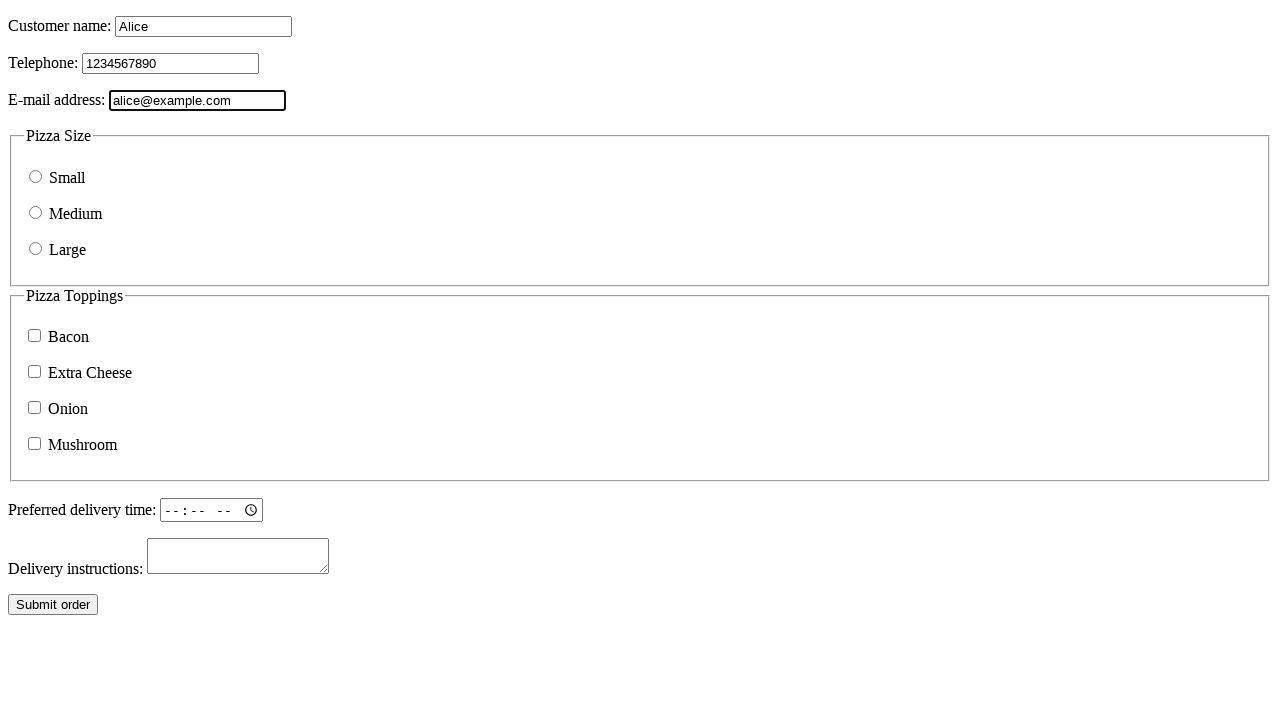

Submitted the form by pressing Enter on form
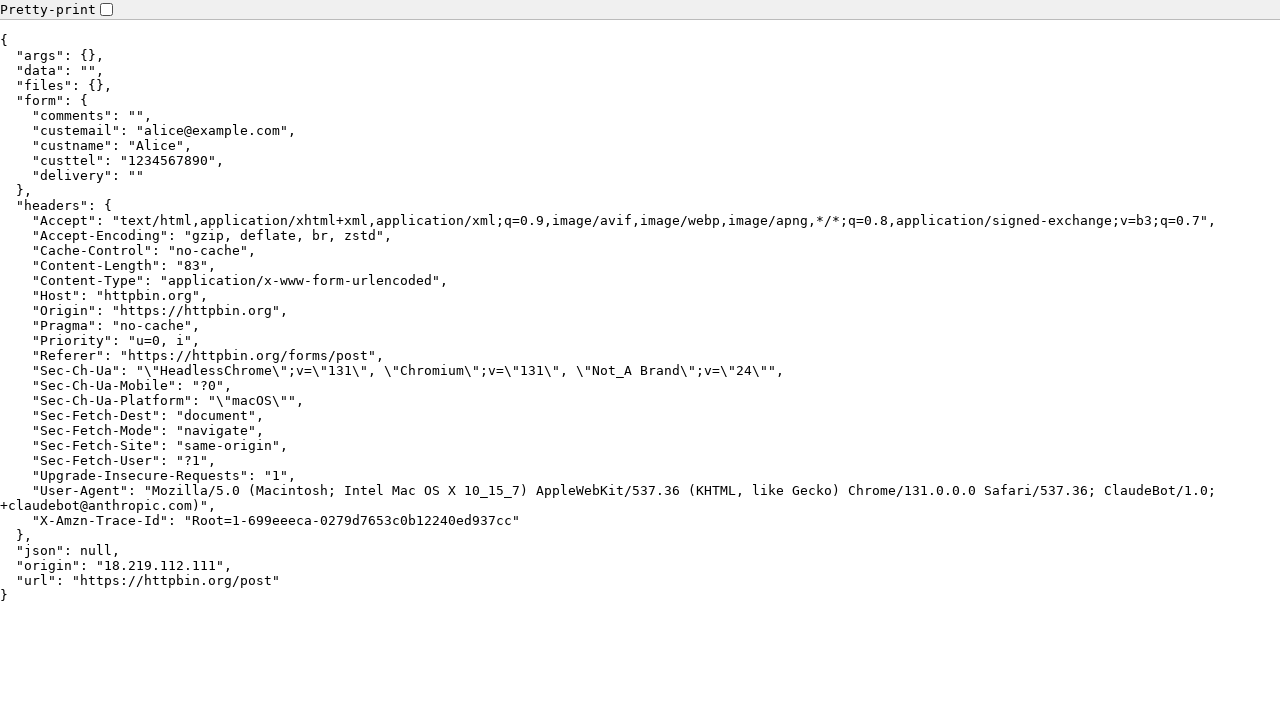

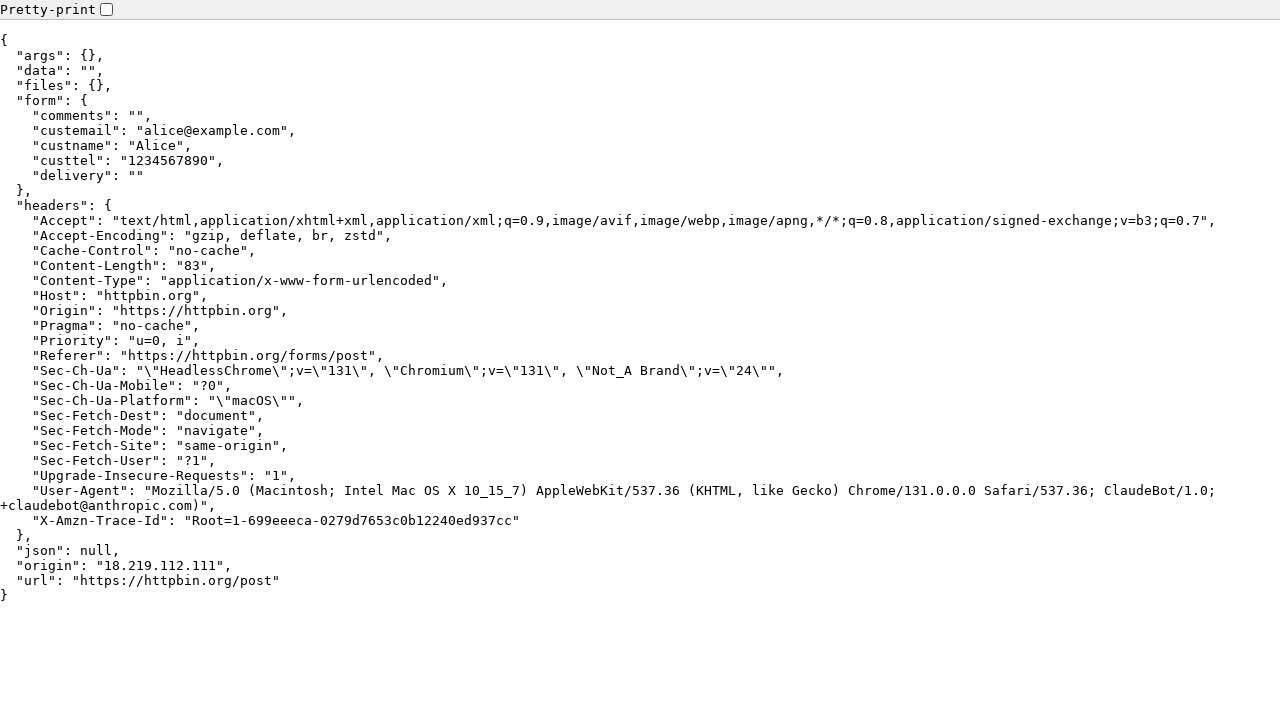